Tests keyboard actions on a text comparison tool by filling text, selecting all with Ctrl+A, copying with Ctrl+C, tabbing to the next field, and pasting with Ctrl+V

Starting URL: https://gotranscript.com/text-compare

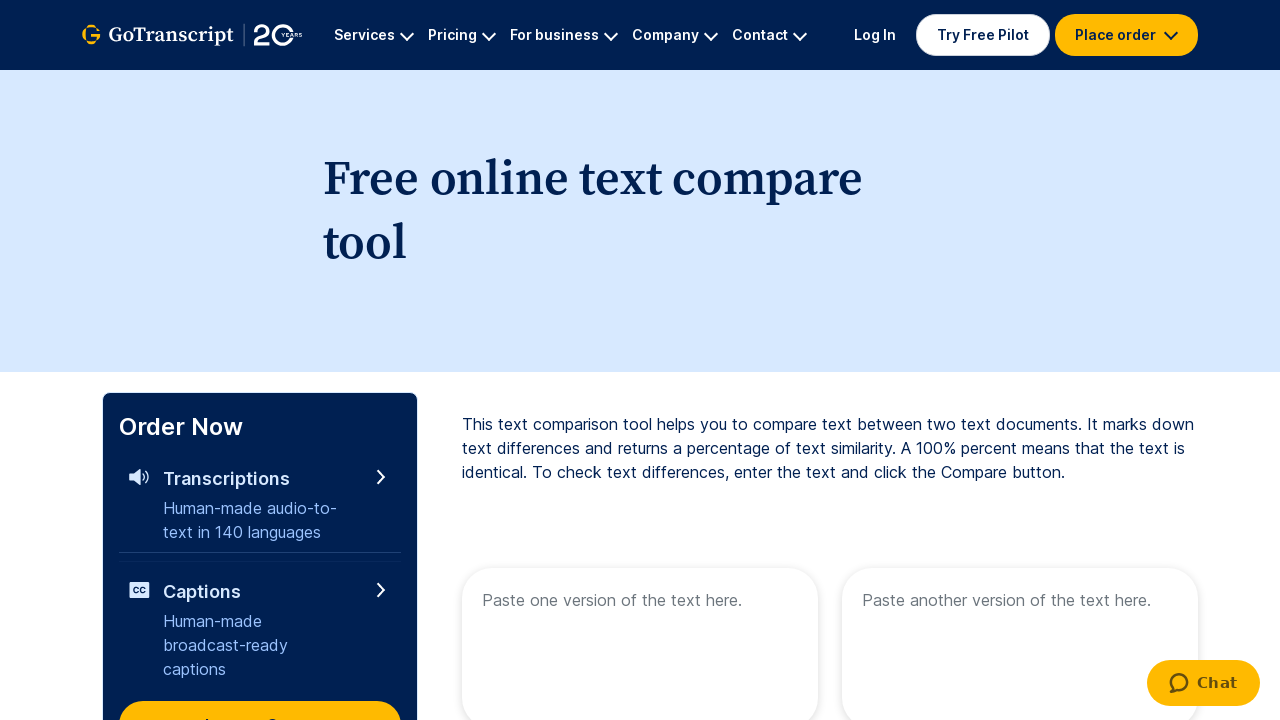

Filled first text area with 'Hello World!' on [name="text1"]
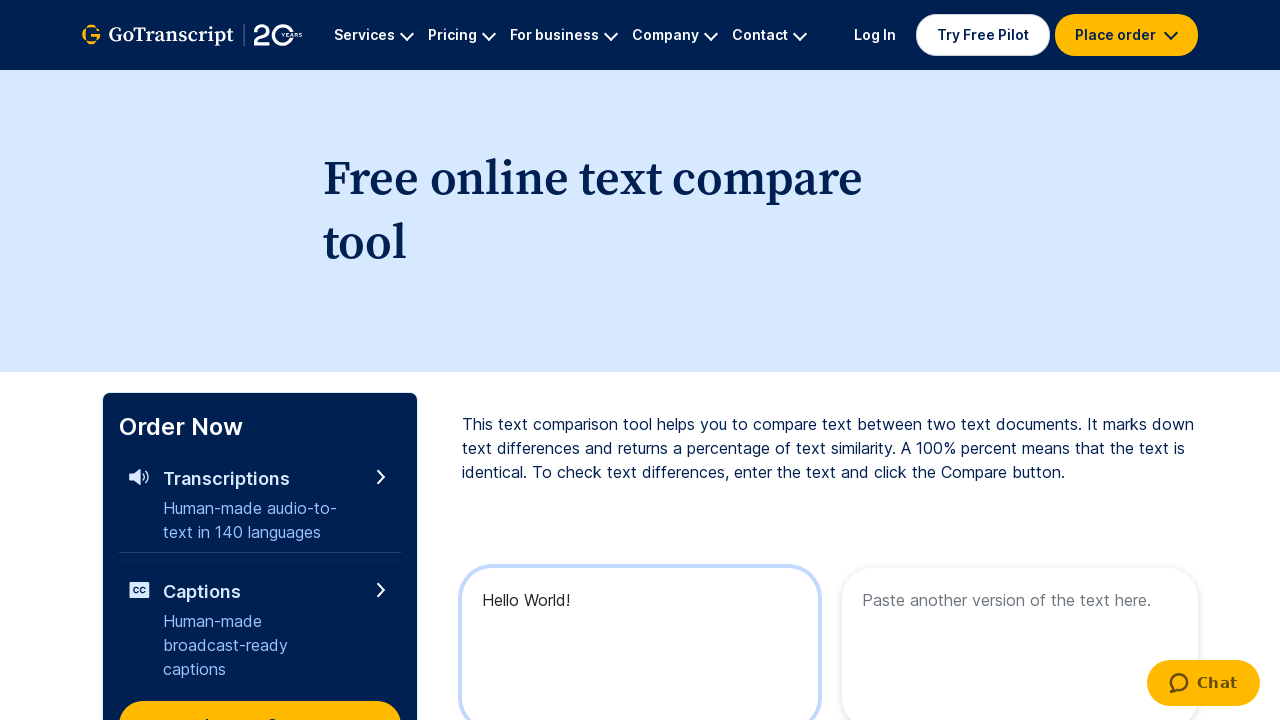

Selected all text with Ctrl+A
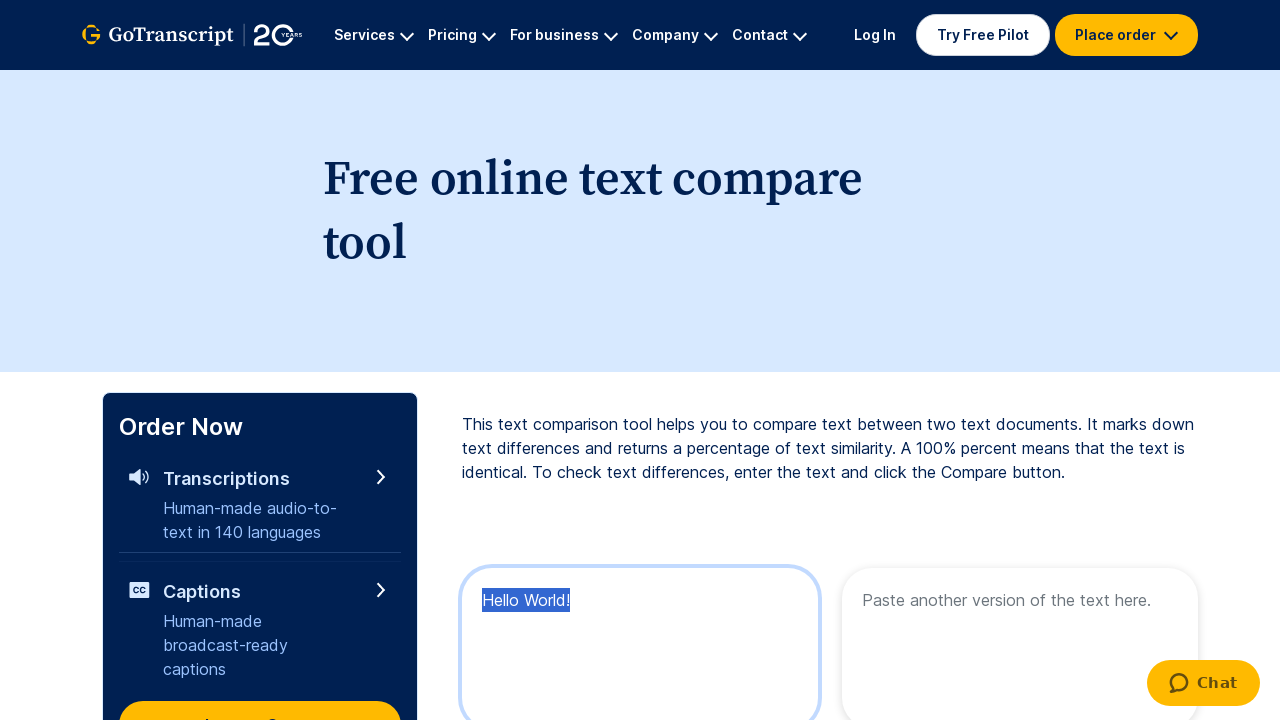

Copied selected text with Ctrl+C
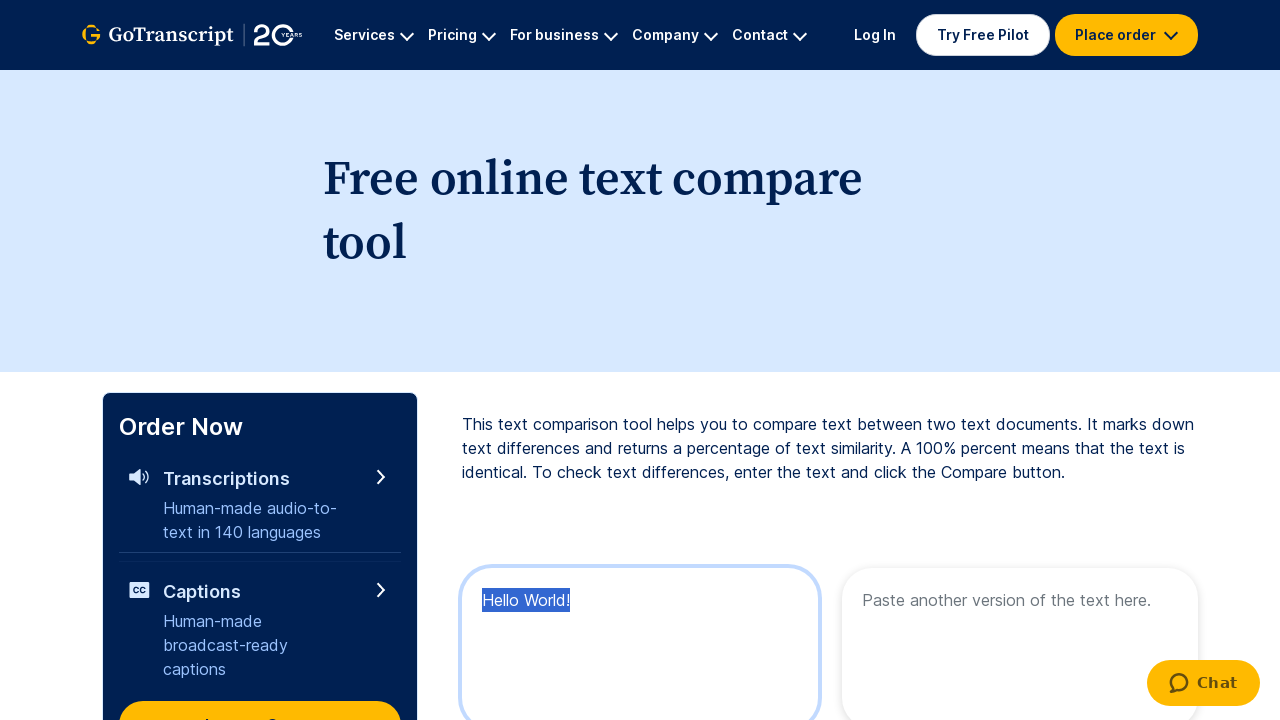

Pressed Tab key down
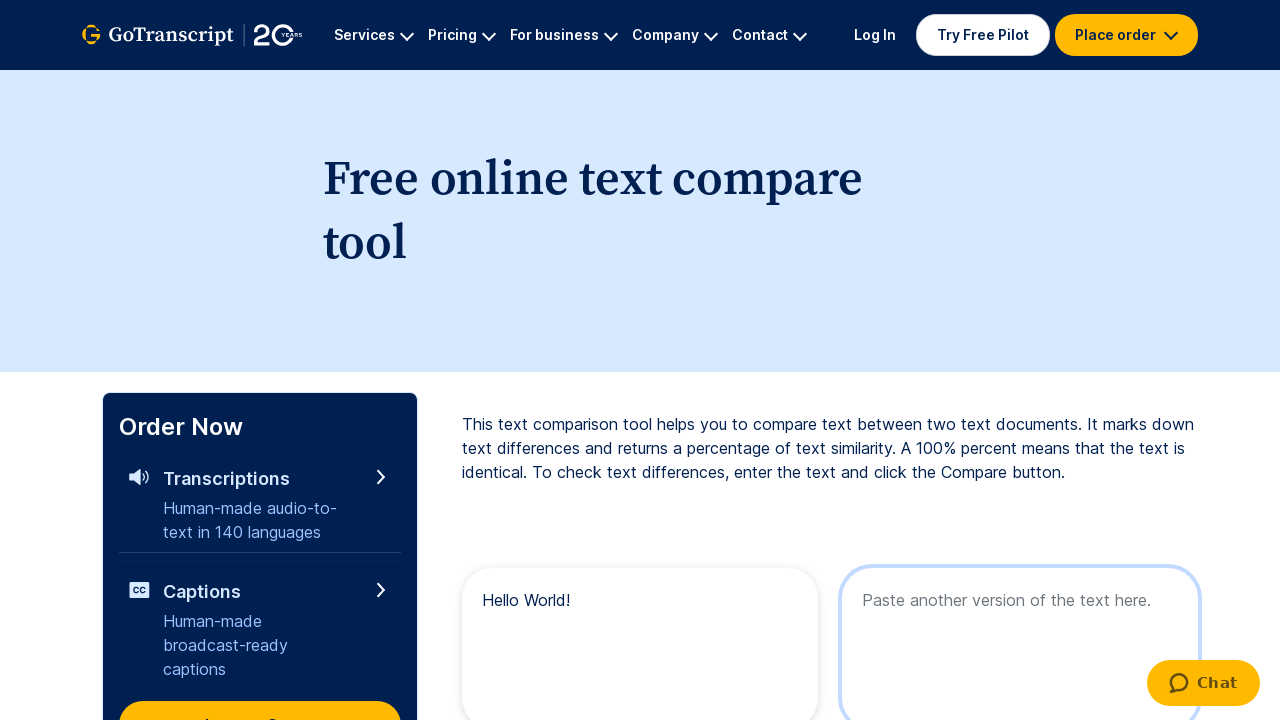

Released Tab key, moved to next field
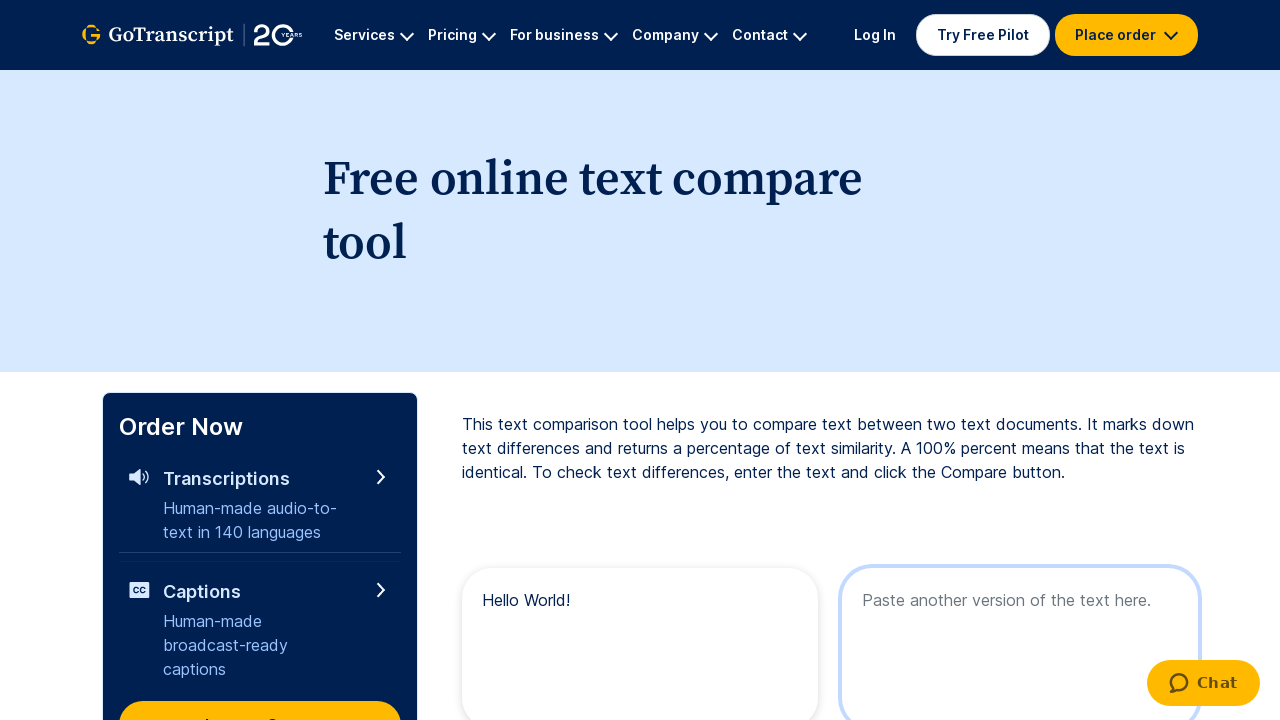

Pasted copied text with Ctrl+V into second field
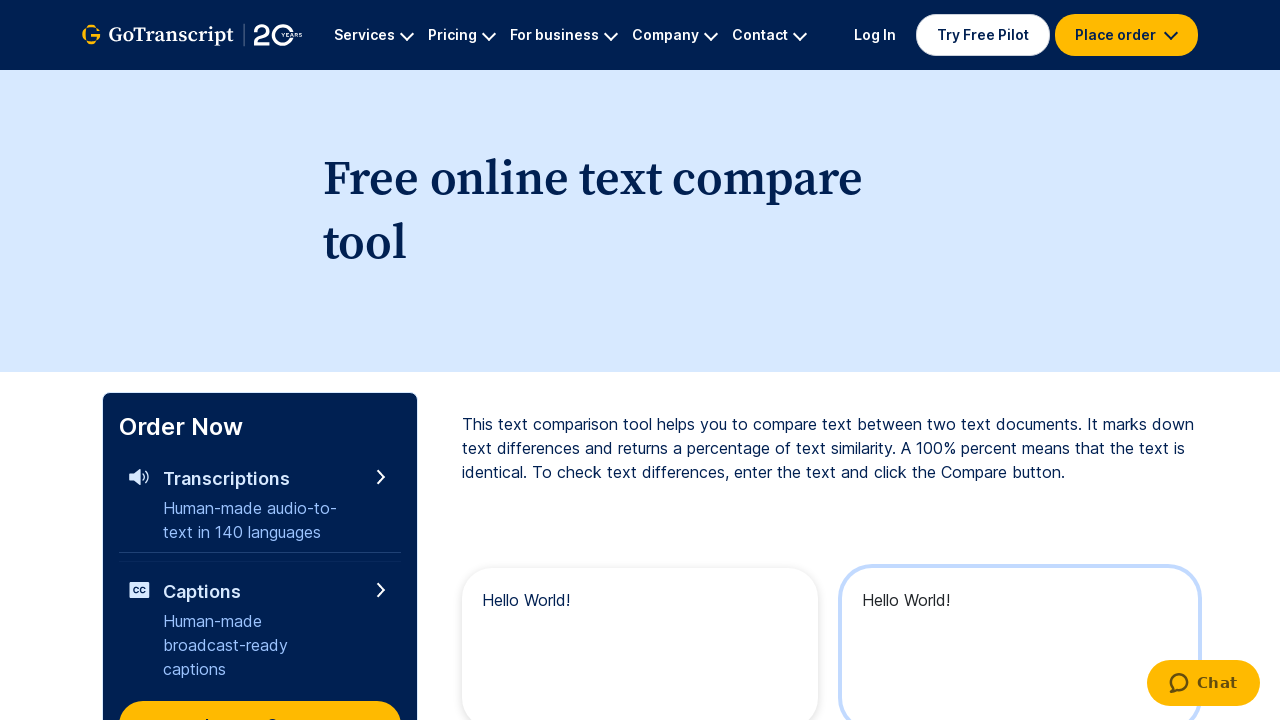

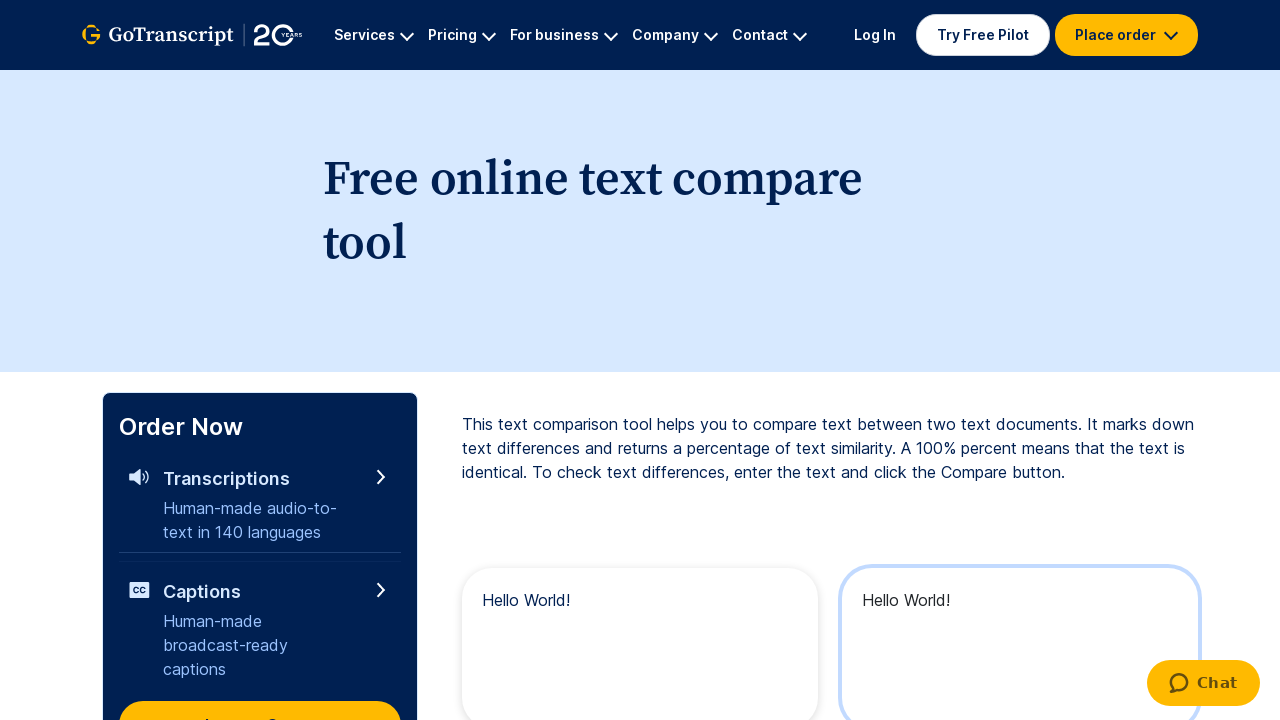